Tests alert handling by clicking a button to trigger an alert dialog and then accepting it

Starting URL: http://seleniumpractise.blogspot.com/2019/01/alert-demo.html

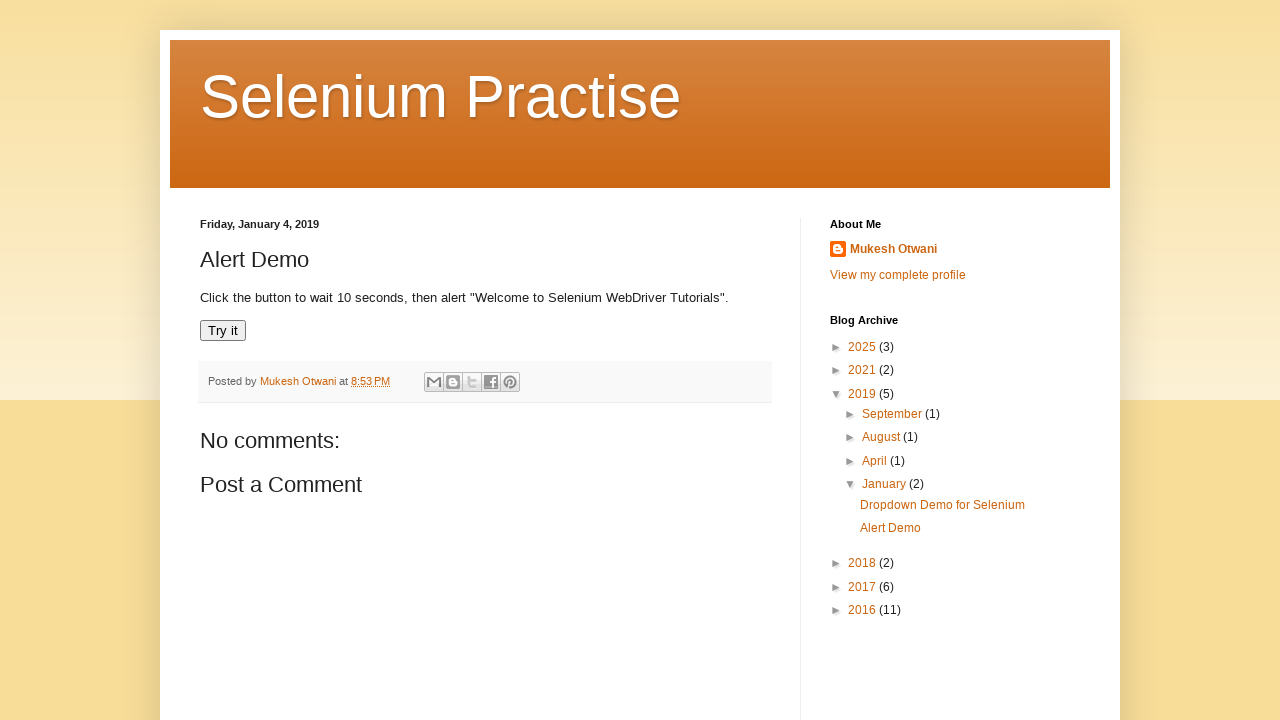

Clicked 'Try it' button to trigger alert dialog at (223, 331) on xpath=//button[text()='Try it']
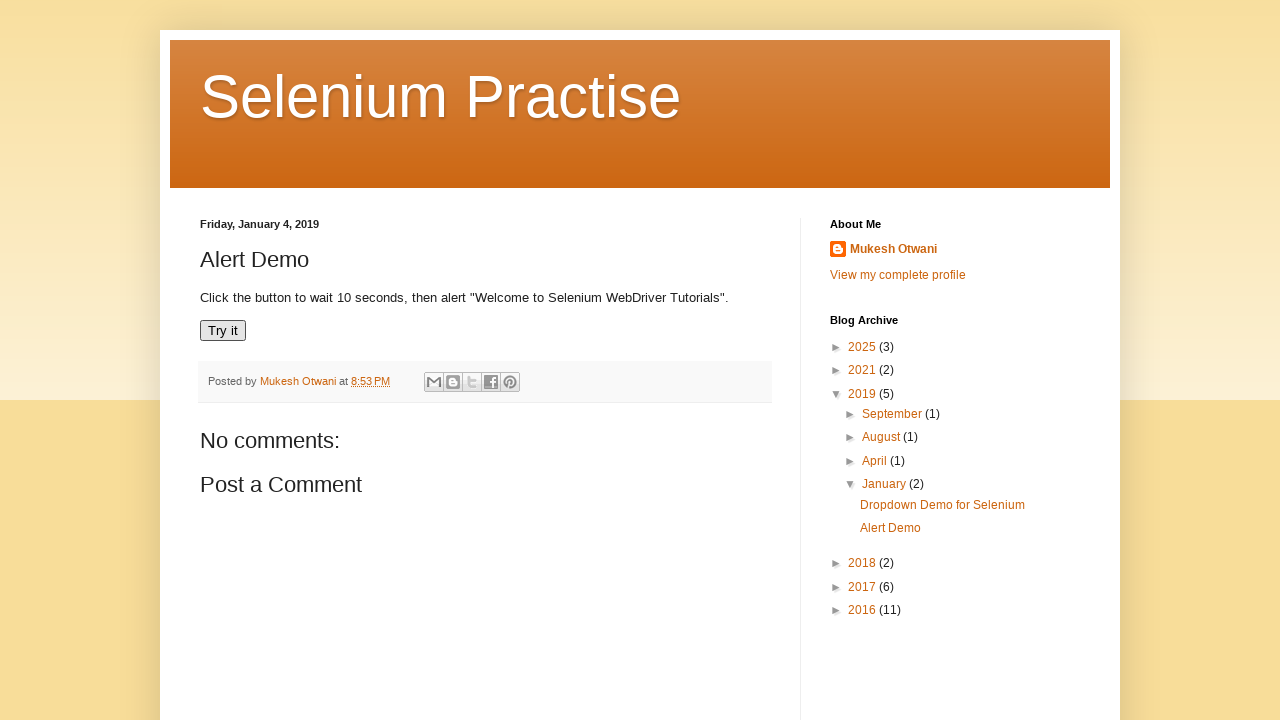

Set up dialog handler to accept alerts
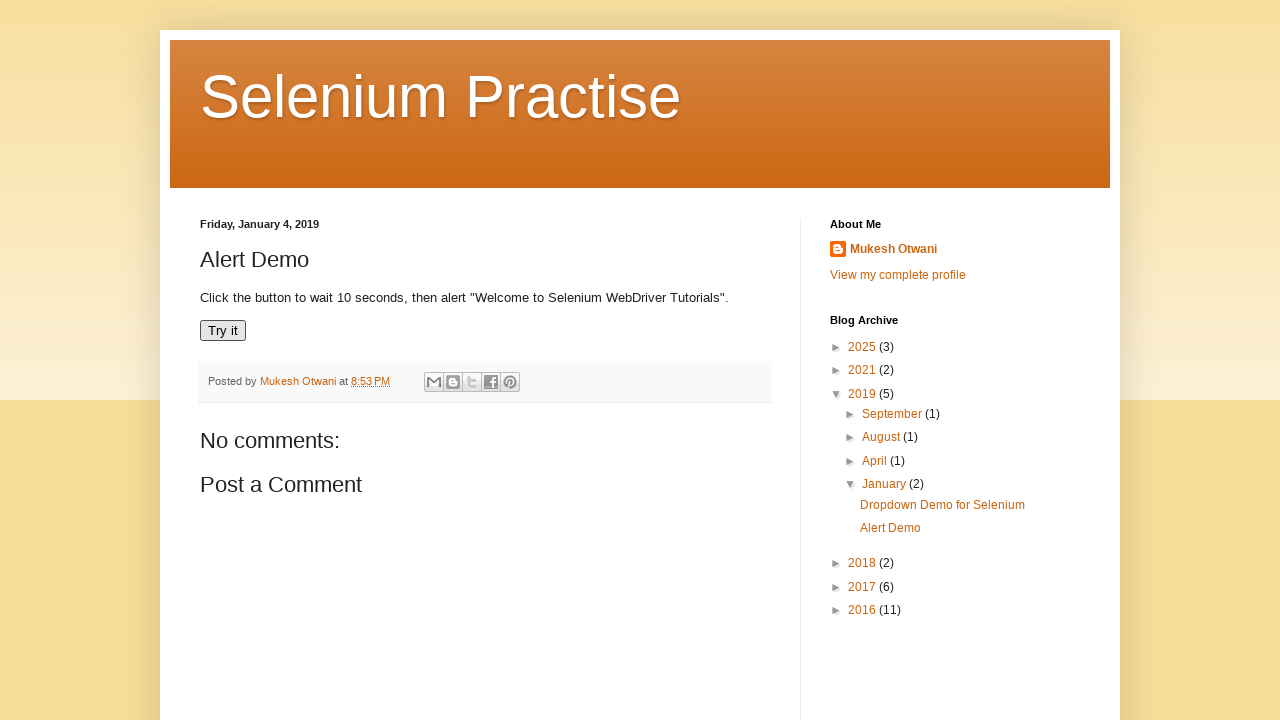

Clicked 'Try it' button again to trigger and accept alert at (223, 331) on xpath=//button[text()='Try it']
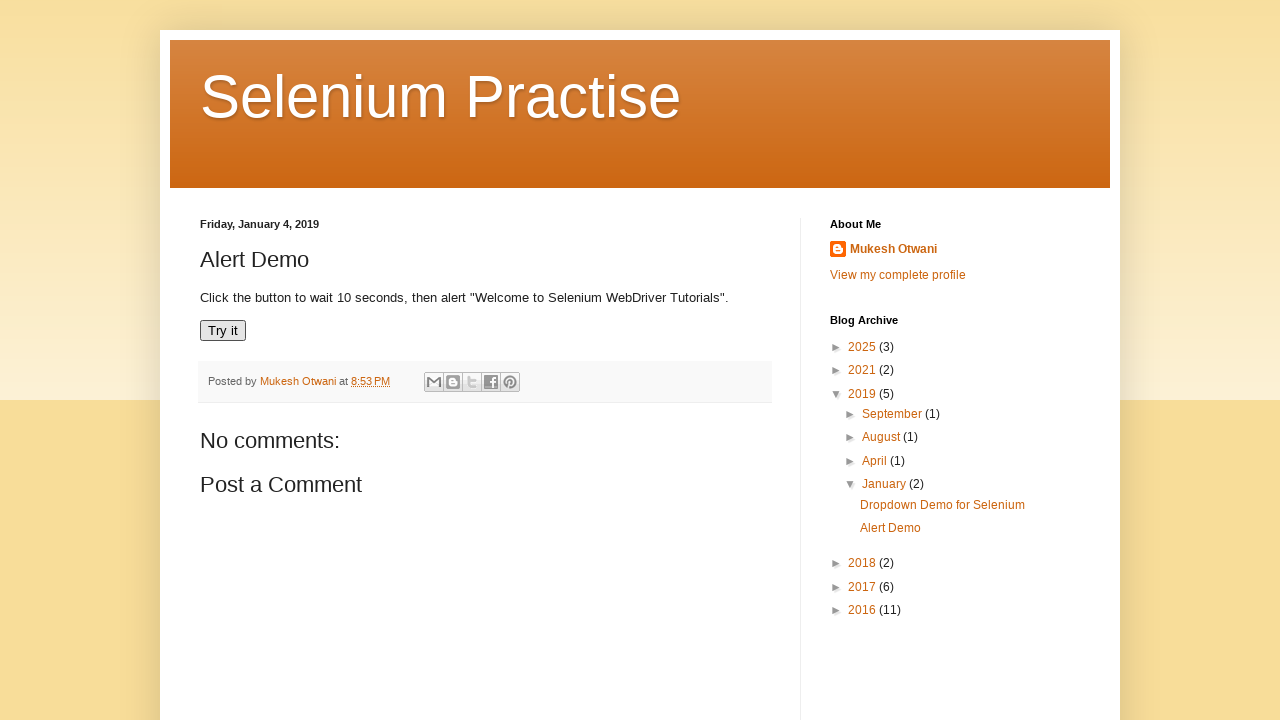

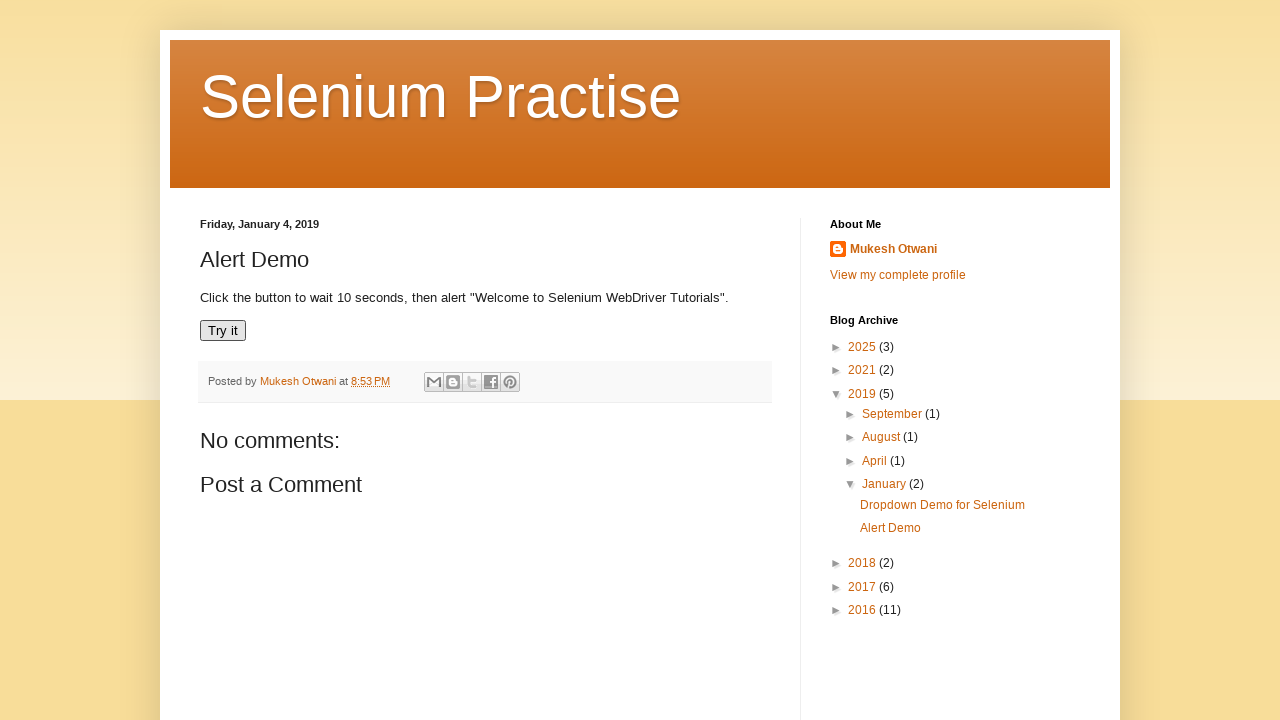